Tests dropdown menu functionality by selecting multiple programming languages from a multi-select dropdown, verifying selections, deselecting all options, and then reselecting using different selection methods (visible text, index, and value).

Starting URL: https://testcenter.techproeducation.com/index.php?page=dropdown

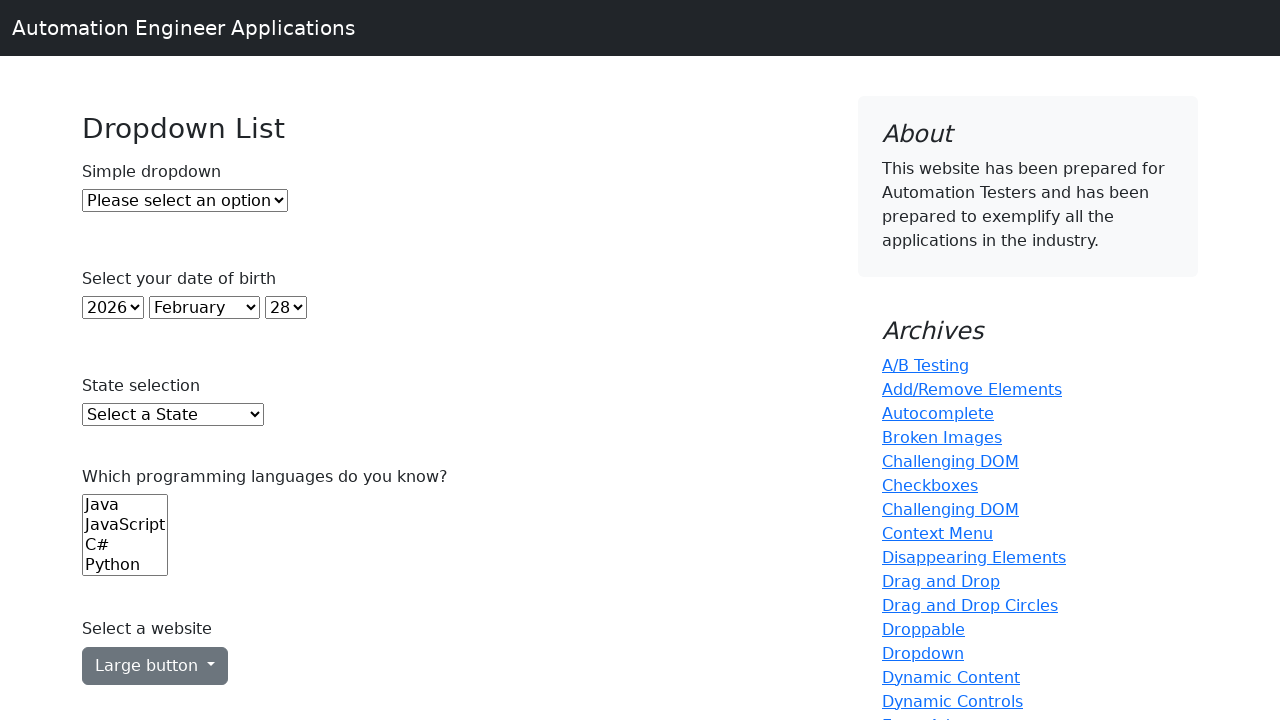

Selected first programming language (index 0) from dropdown on (//select)[6]
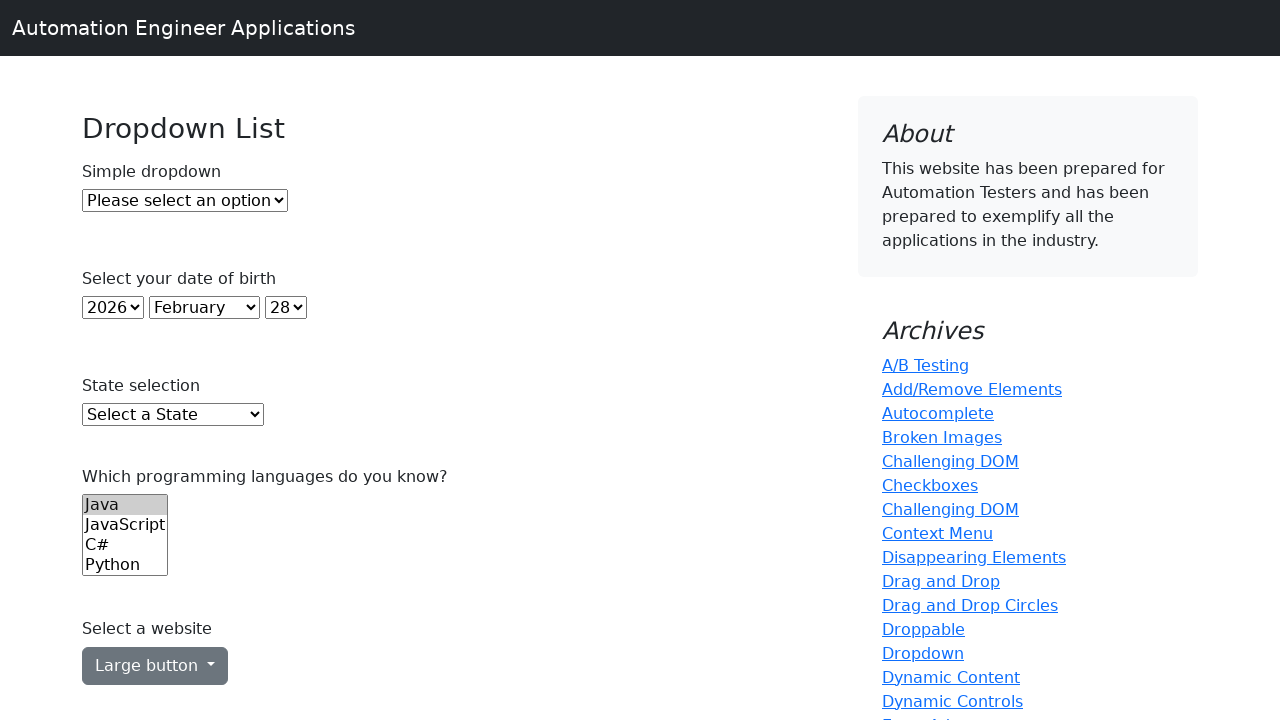

Selected third programming language (index 2) from dropdown on (//select)[6]
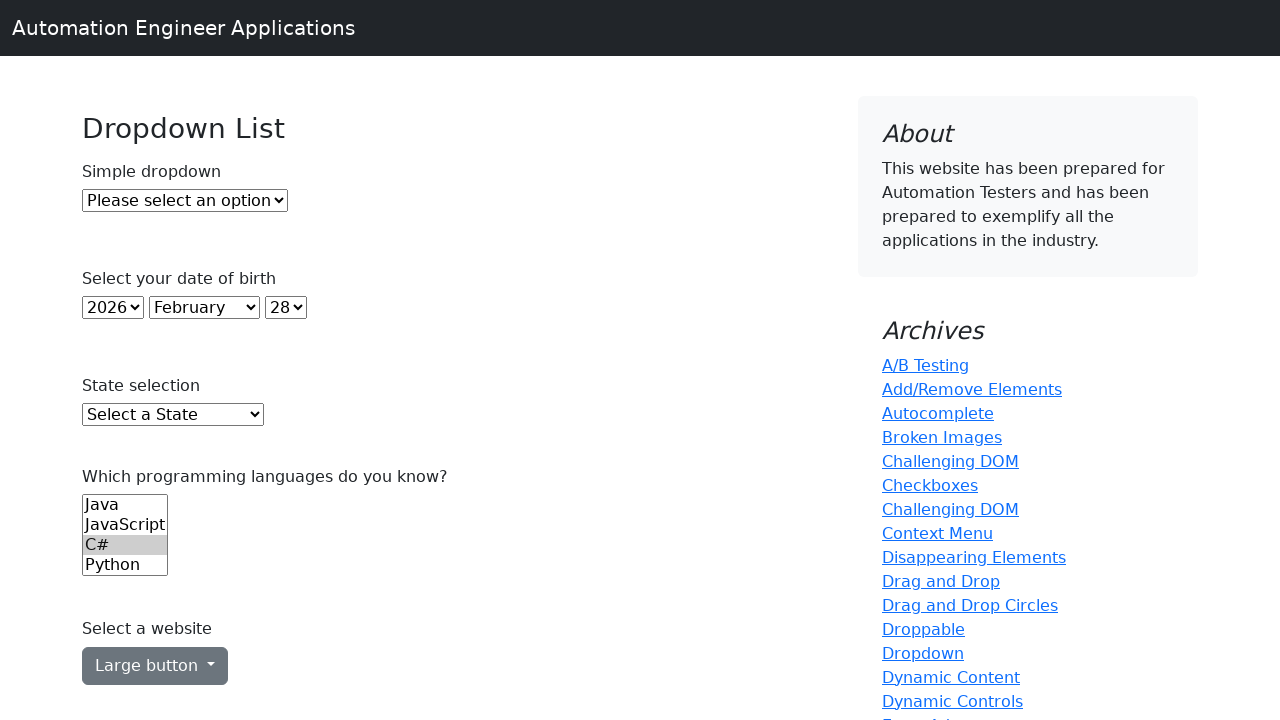

Selected fourth programming language (index 3) from dropdown on (//select)[6]
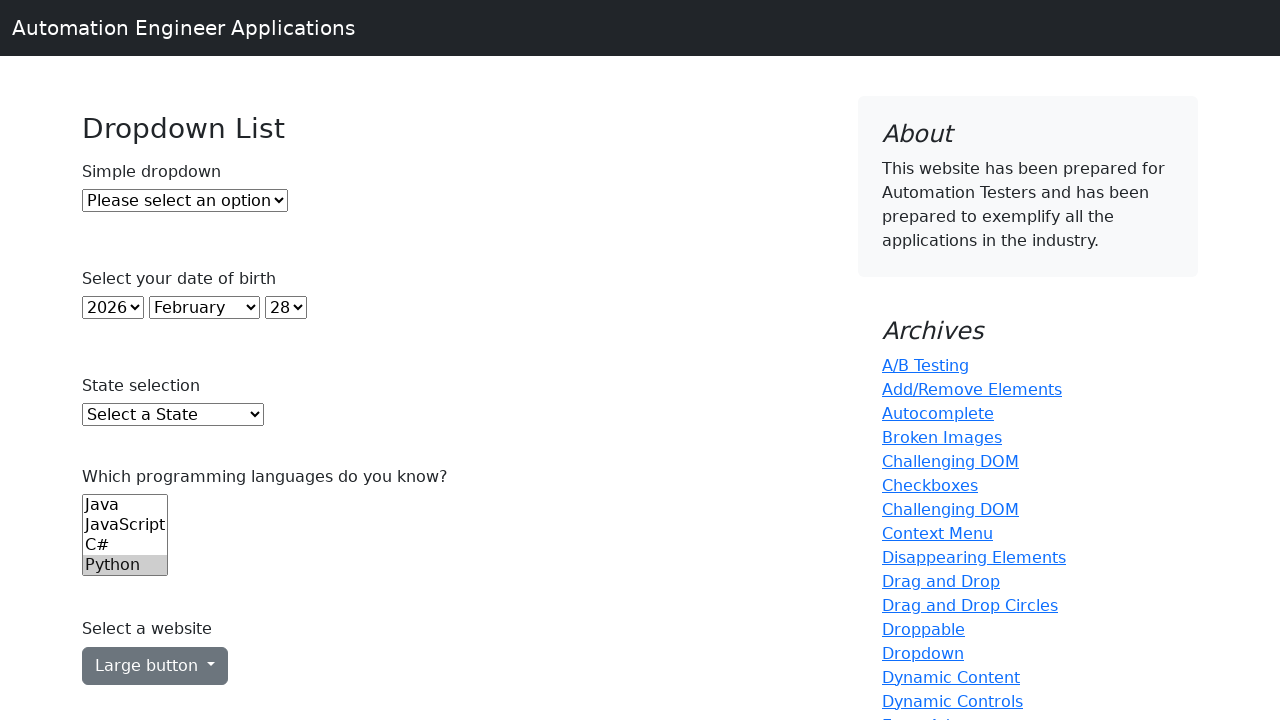

Selected fifth programming language (index 4) from dropdown on (//select)[6]
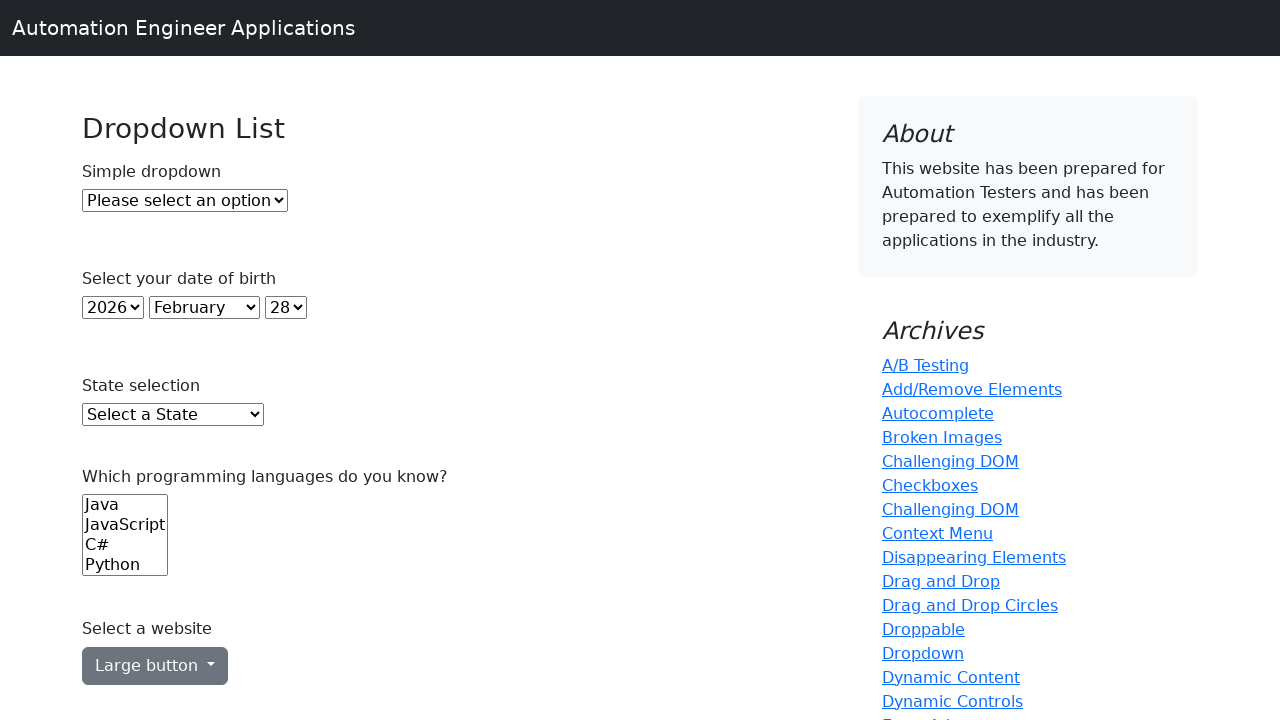

Waited 1 second to observe multiple selections
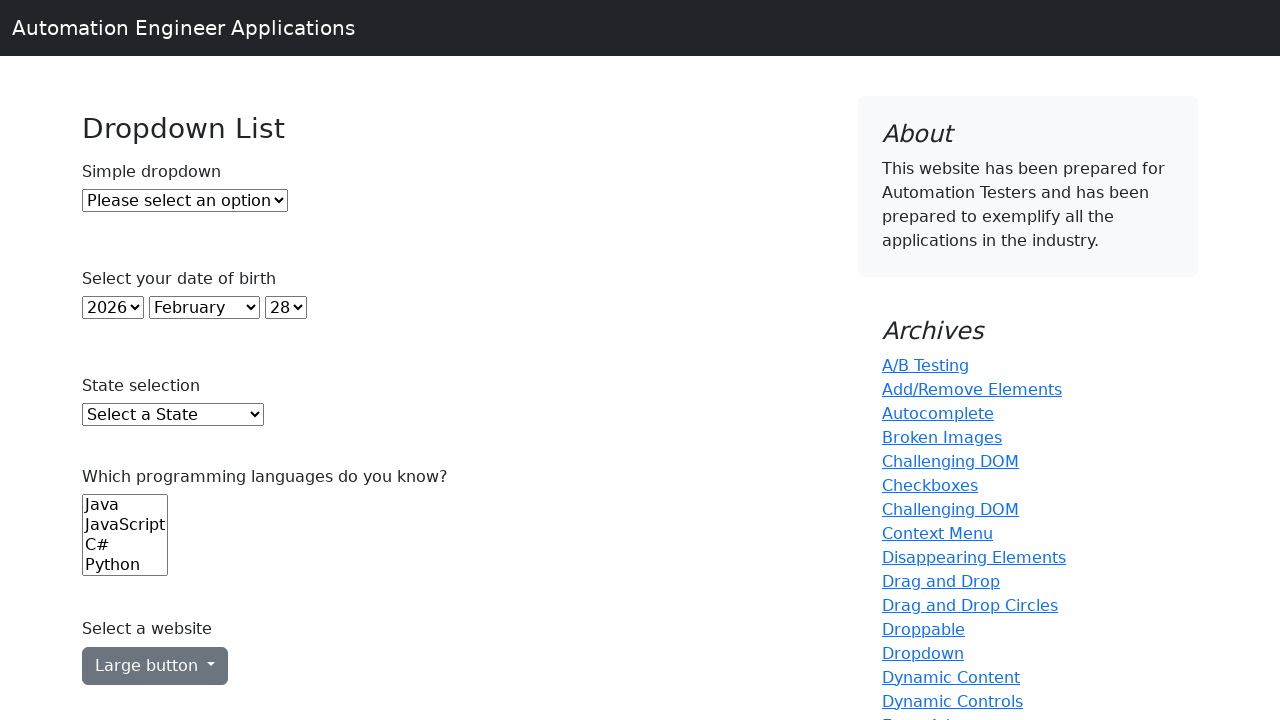

Deselected all options from the dropdown using JavaScript
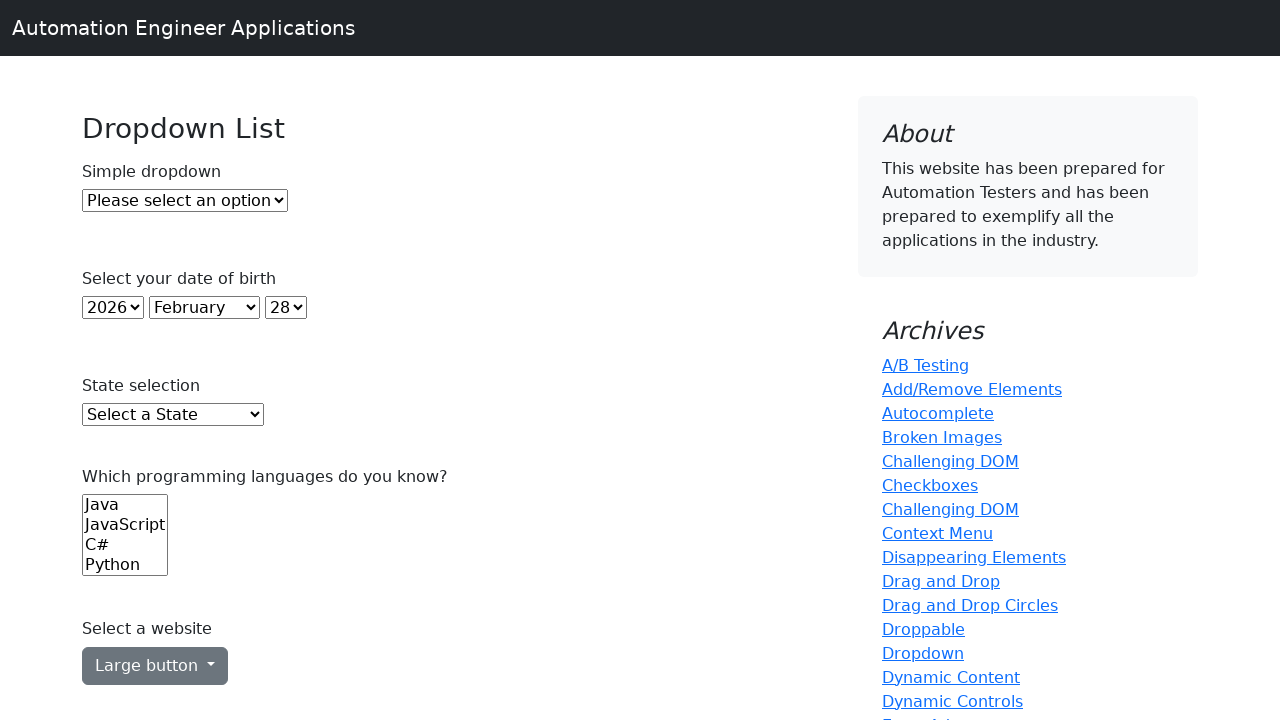

Selected 'Java' by visible text from dropdown on (//select)[6]
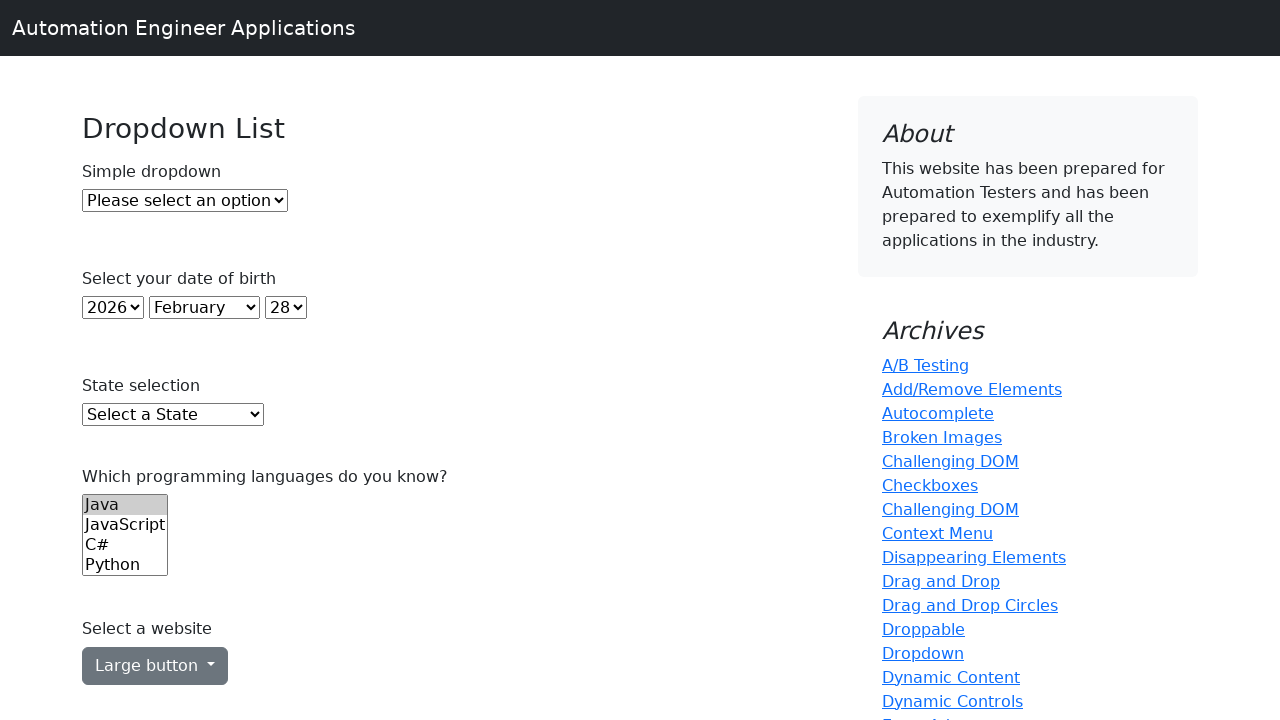

Selected programming language at index 4 from dropdown on (//select)[6]
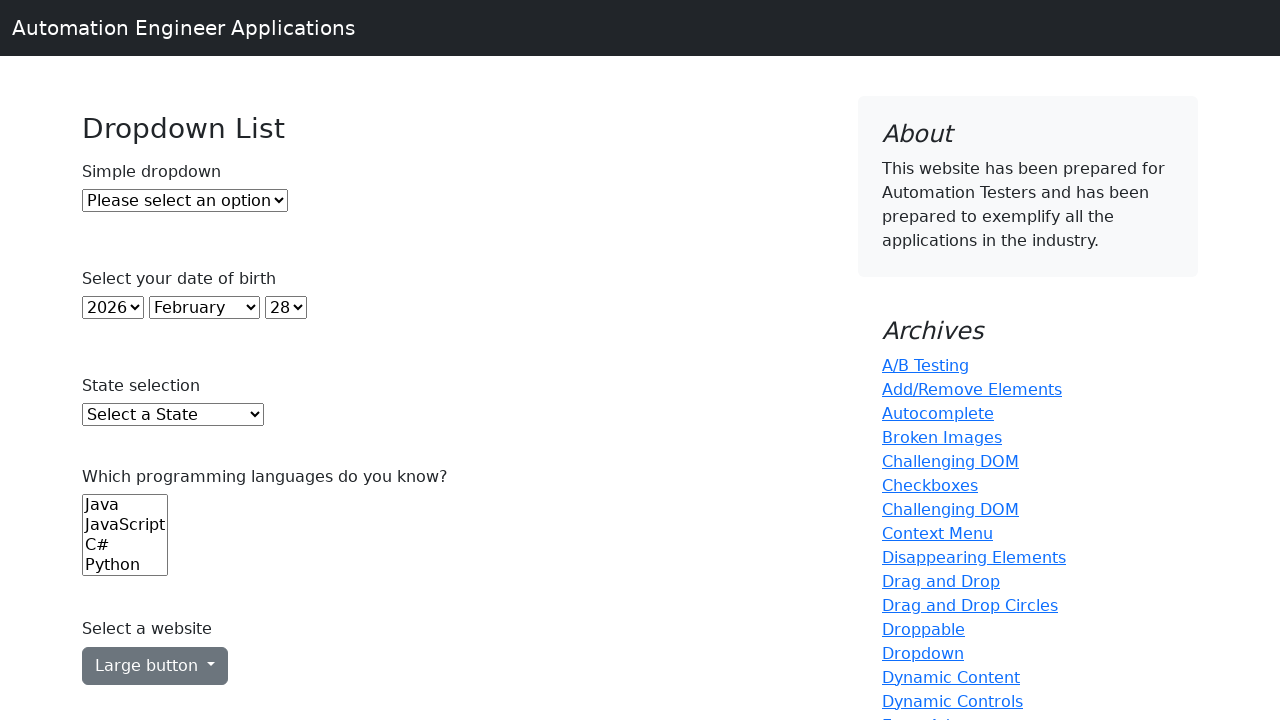

Selected 'c#' by value from dropdown on (//select)[6]
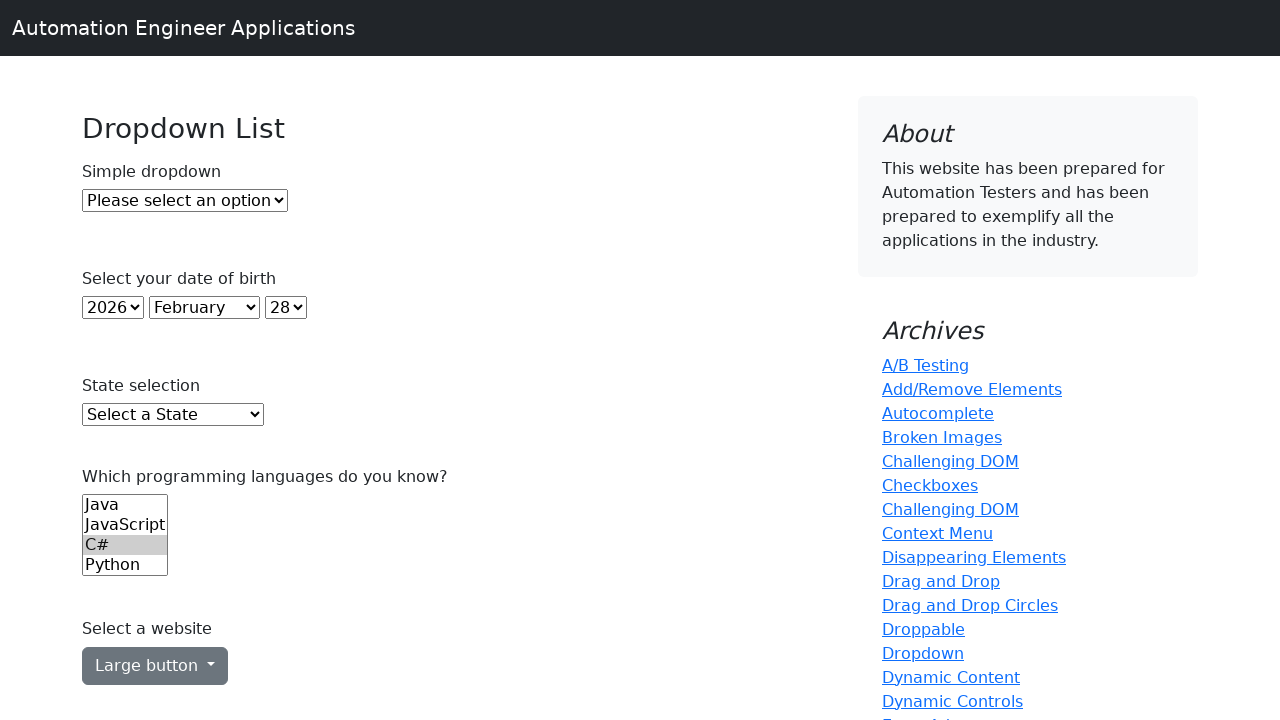

Verified dropdown element is still present and visible
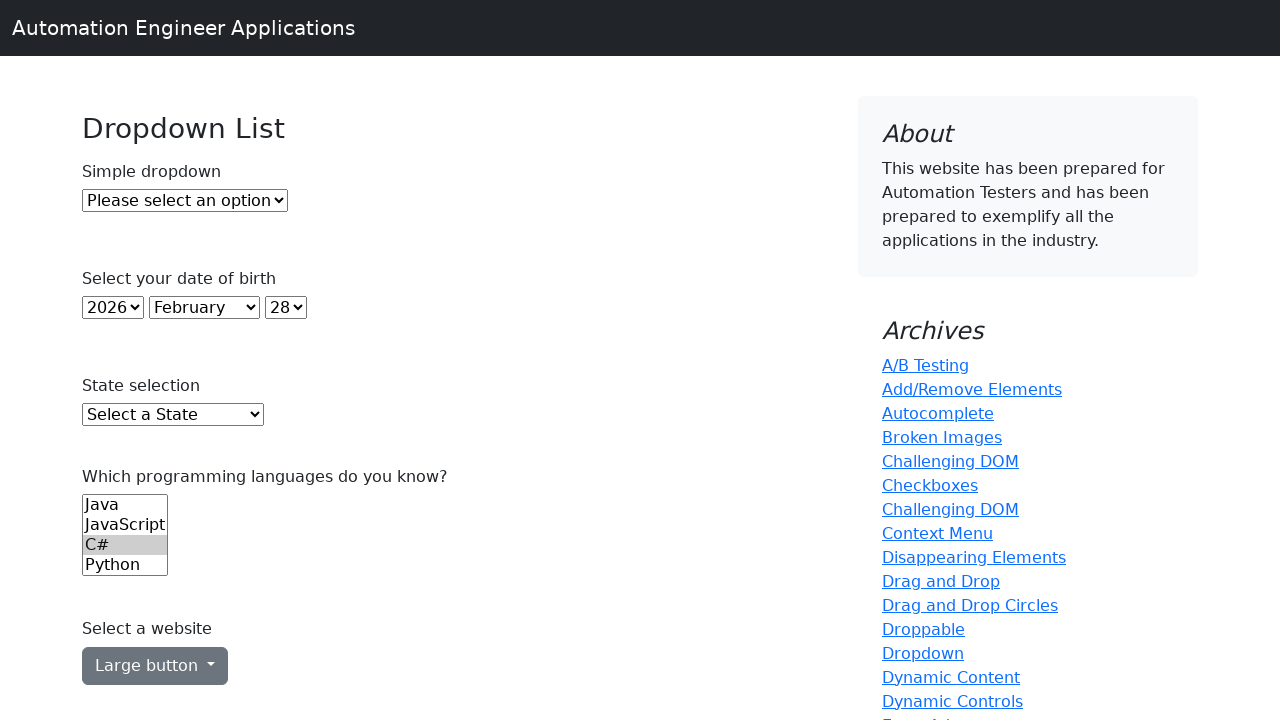

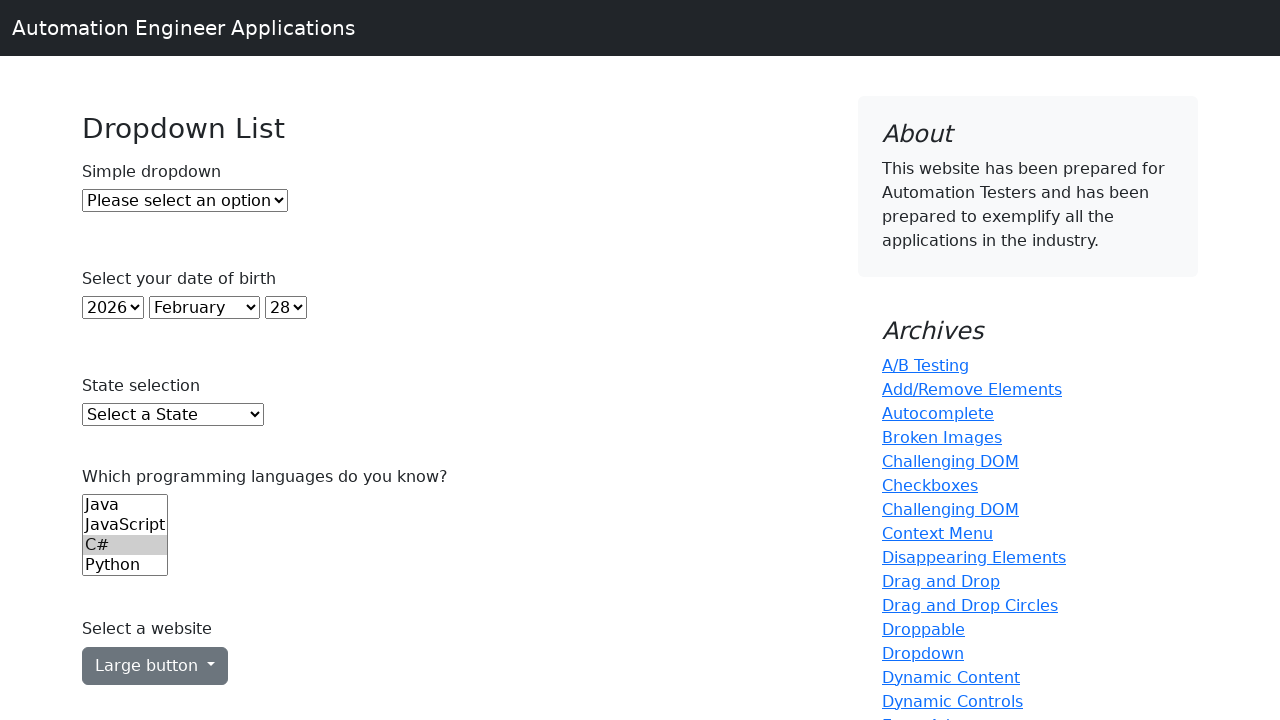